Tests that clicking the Email column header sorts the table email values in ascending alphabetical order.

Starting URL: http://the-internet.herokuapp.com/tables

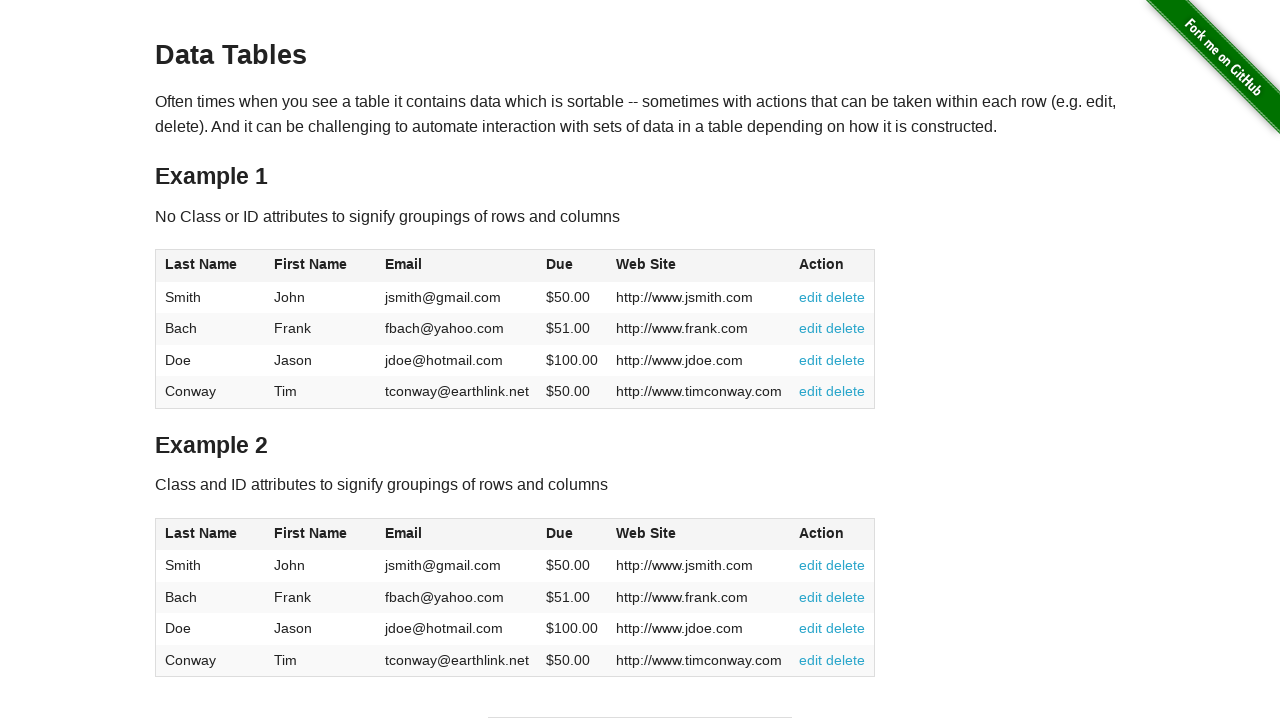

Clicked Email column header to sort ascending at (457, 266) on #table1 thead tr th:nth-of-type(3)
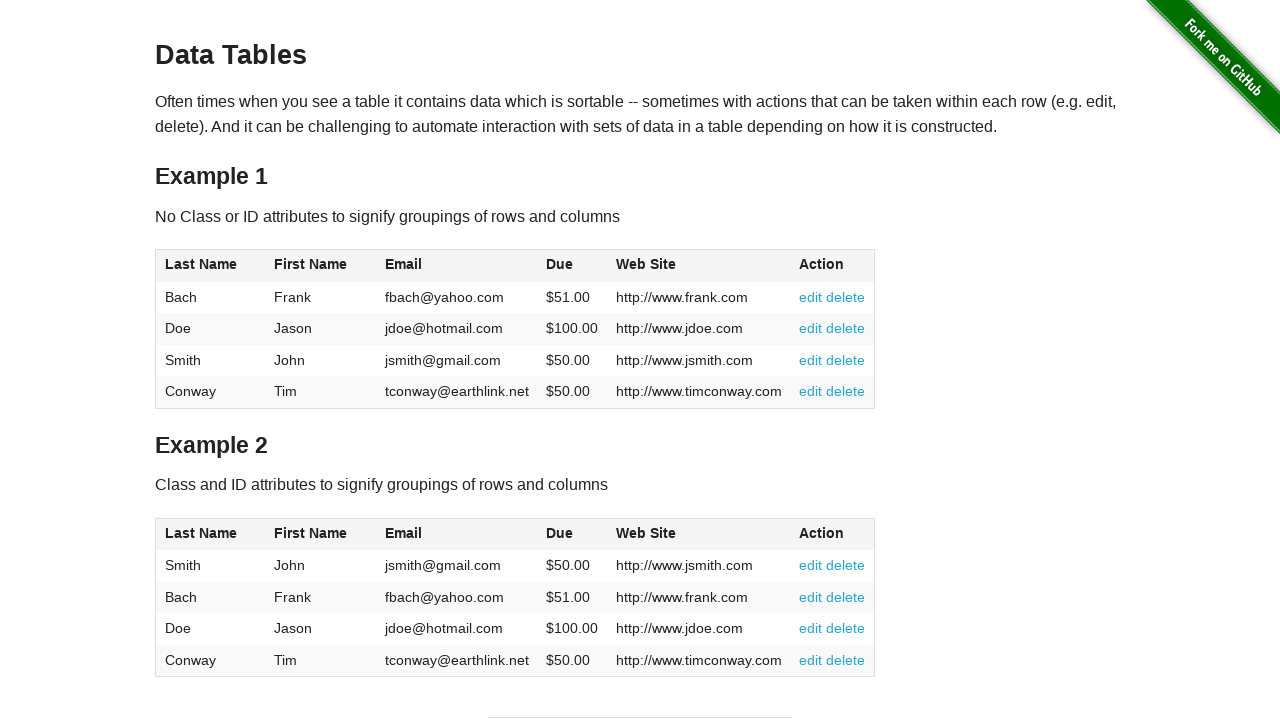

Table sorted and email column is ready
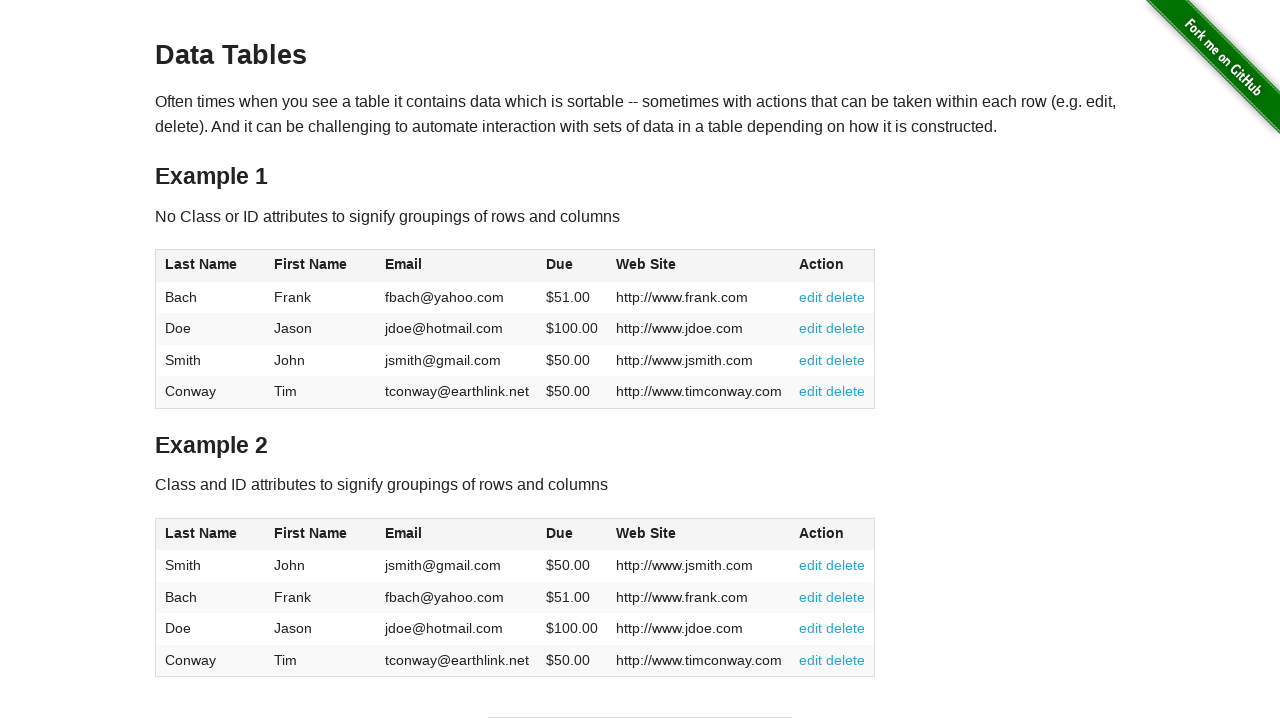

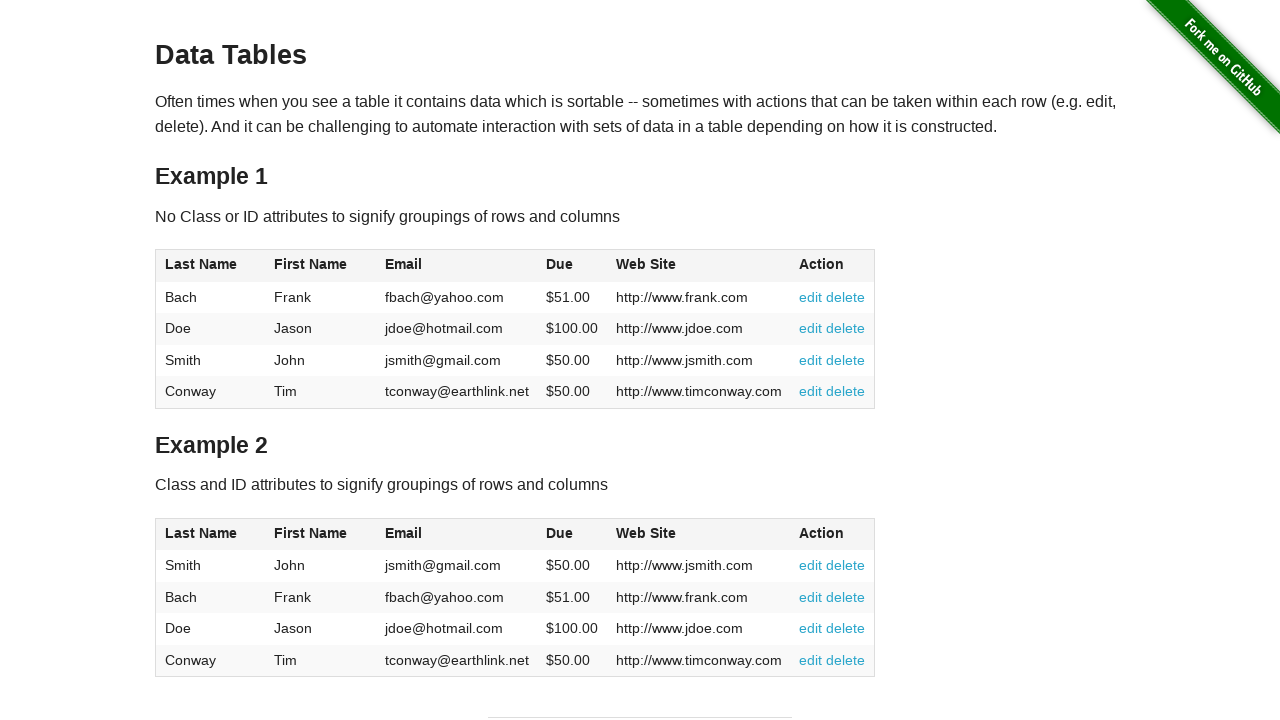